Tests mortgage calculator by filling in home value, down payment fields, selecting a radio button for percent, choosing months from dropdown, and clicking calculate.

Starting URL: https://www.mortgagecalculator.org/

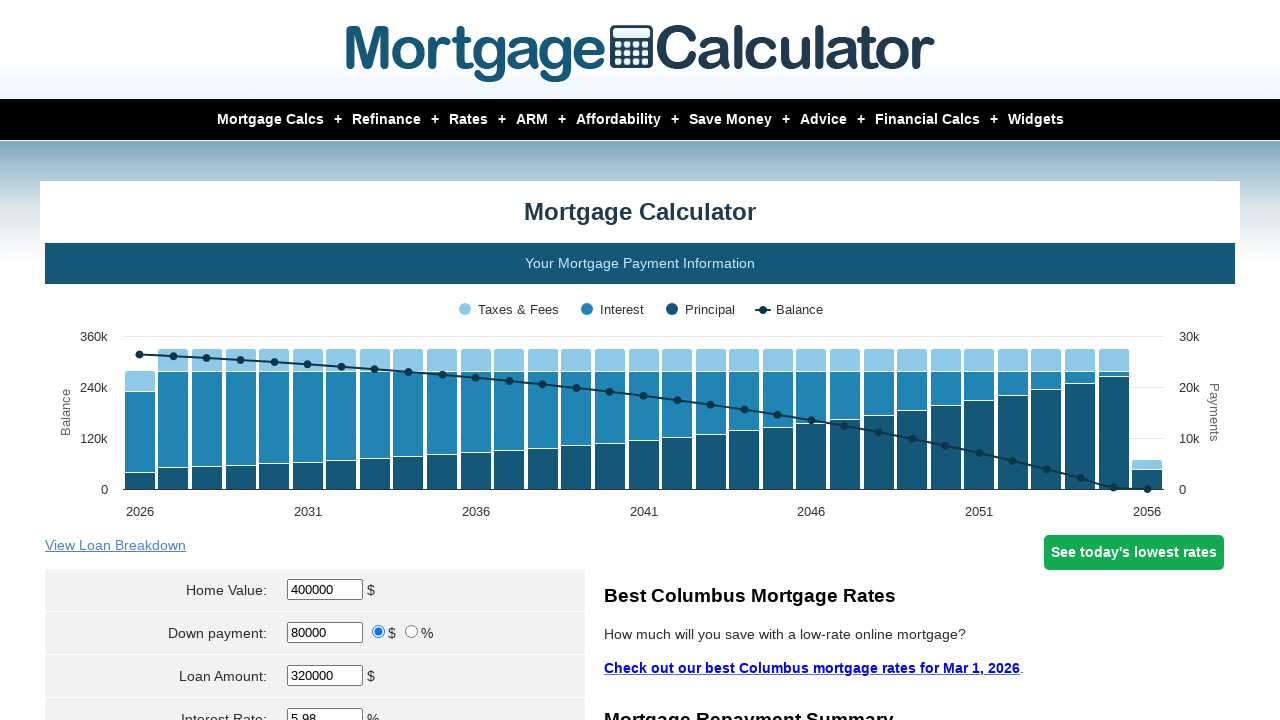

Filled home value field with '2000' on #homeval
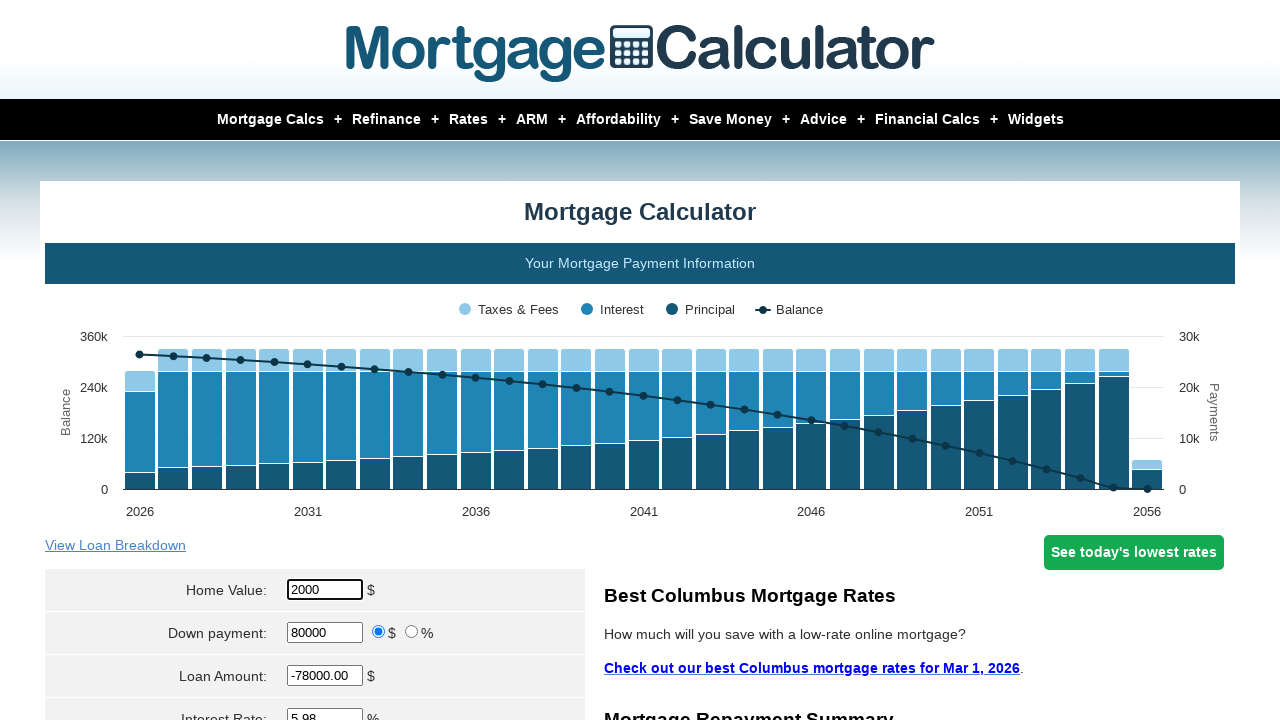

Filled down payment field with '3000' on #downpayment
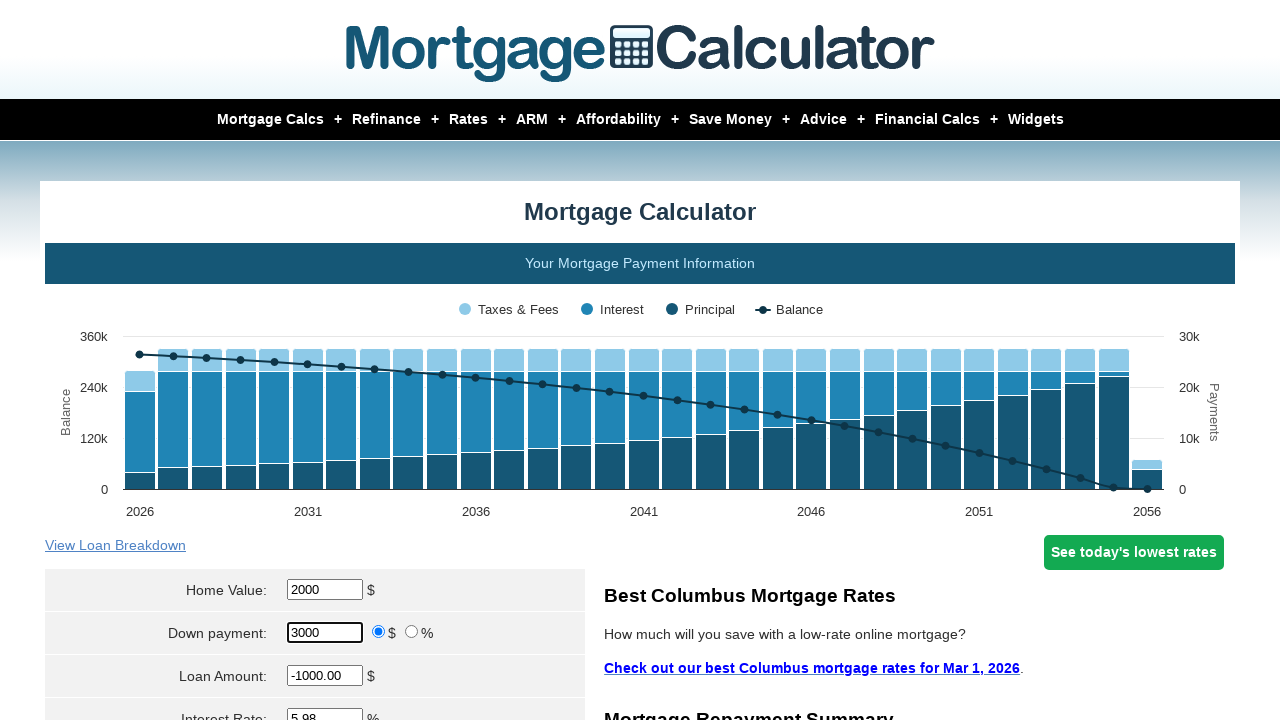

Clicked percent radio button at (412, 632) on input[value='percent']
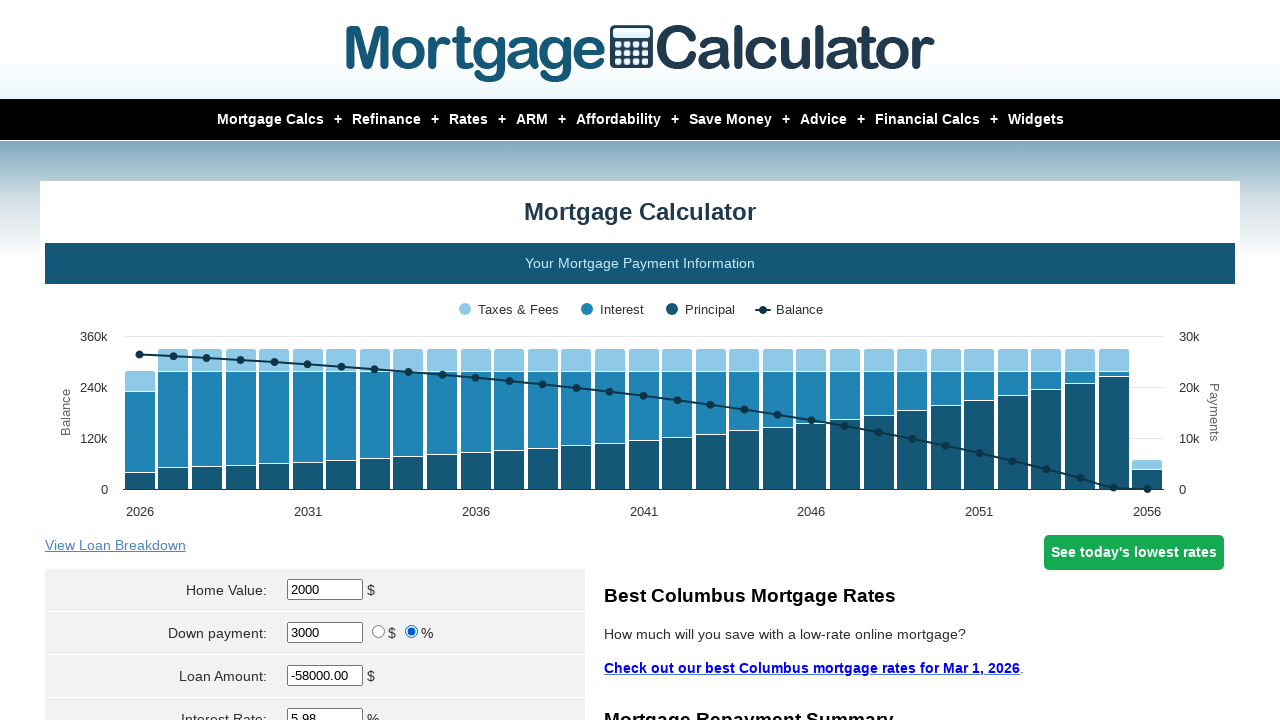

Selected month by index 4 (May) from dropdown on select[name='param[start_month]']
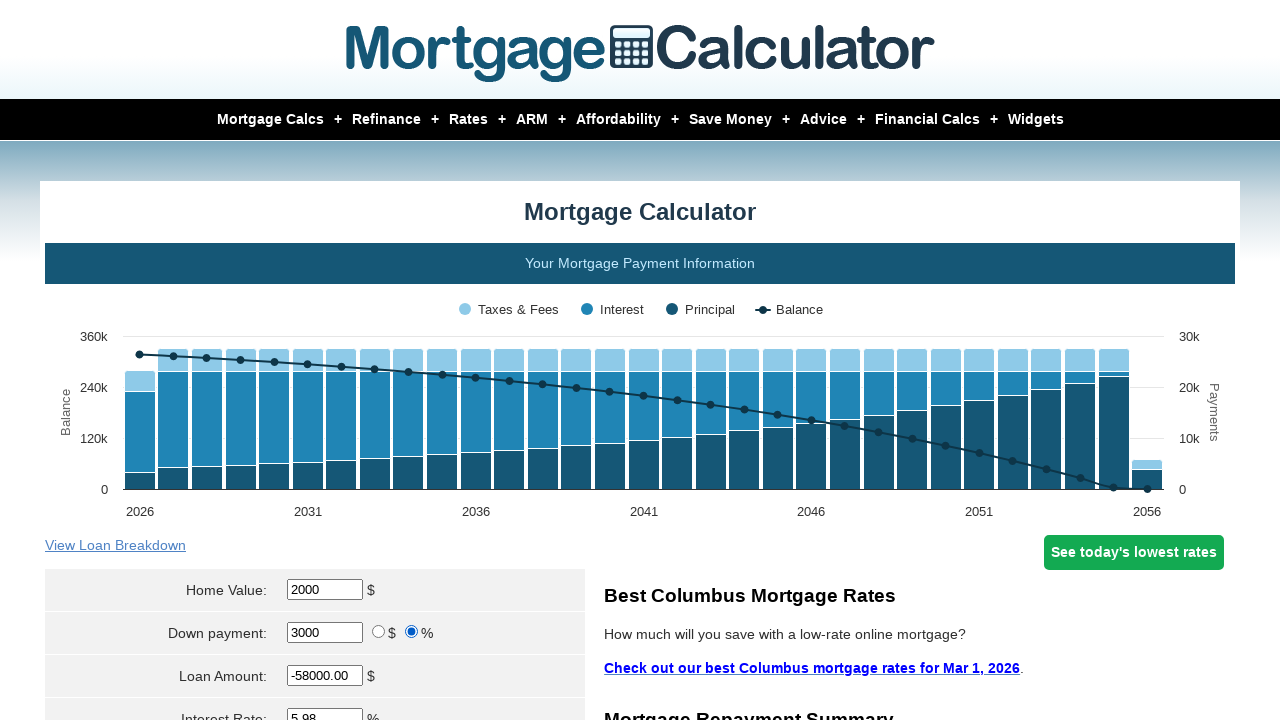

Selected month by value '12' (December) from dropdown on select[name='param[start_month]']
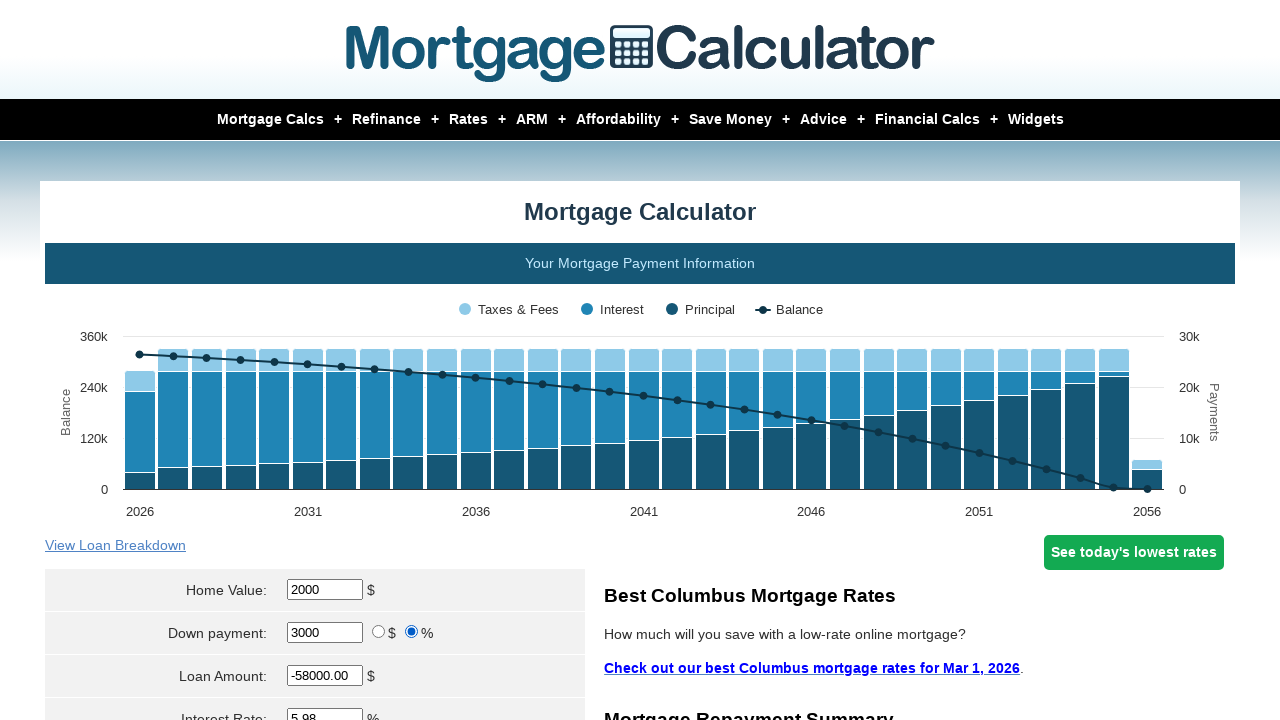

Selected month by visible text 'Jan' (January) from dropdown on select[name='param[start_month]']
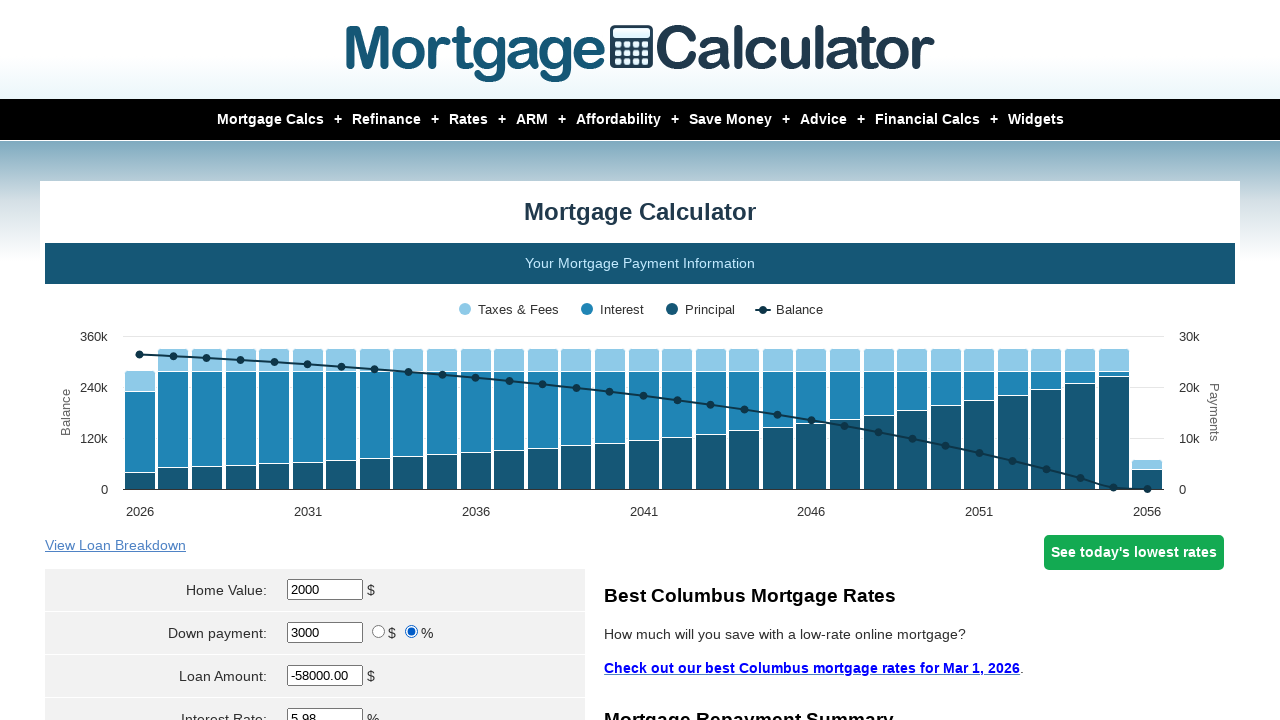

Clicked calculate button to compute mortgage at (315, 360) on input[tabindex='10']
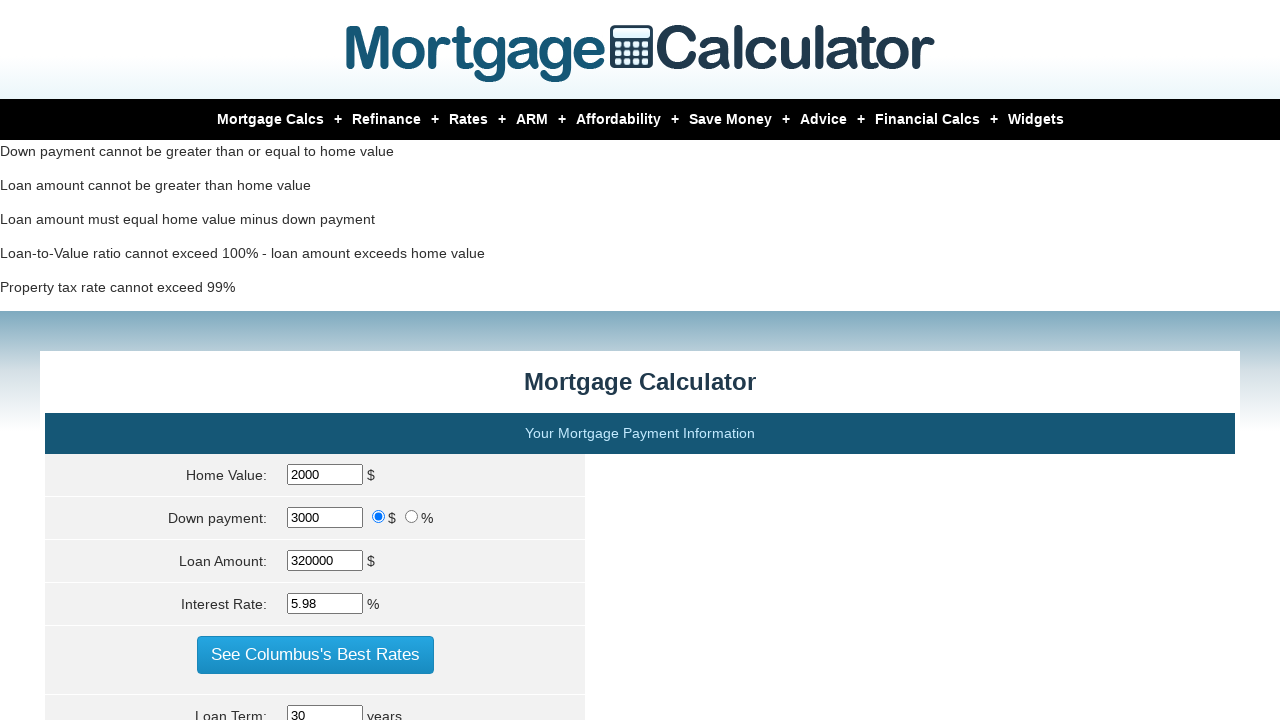

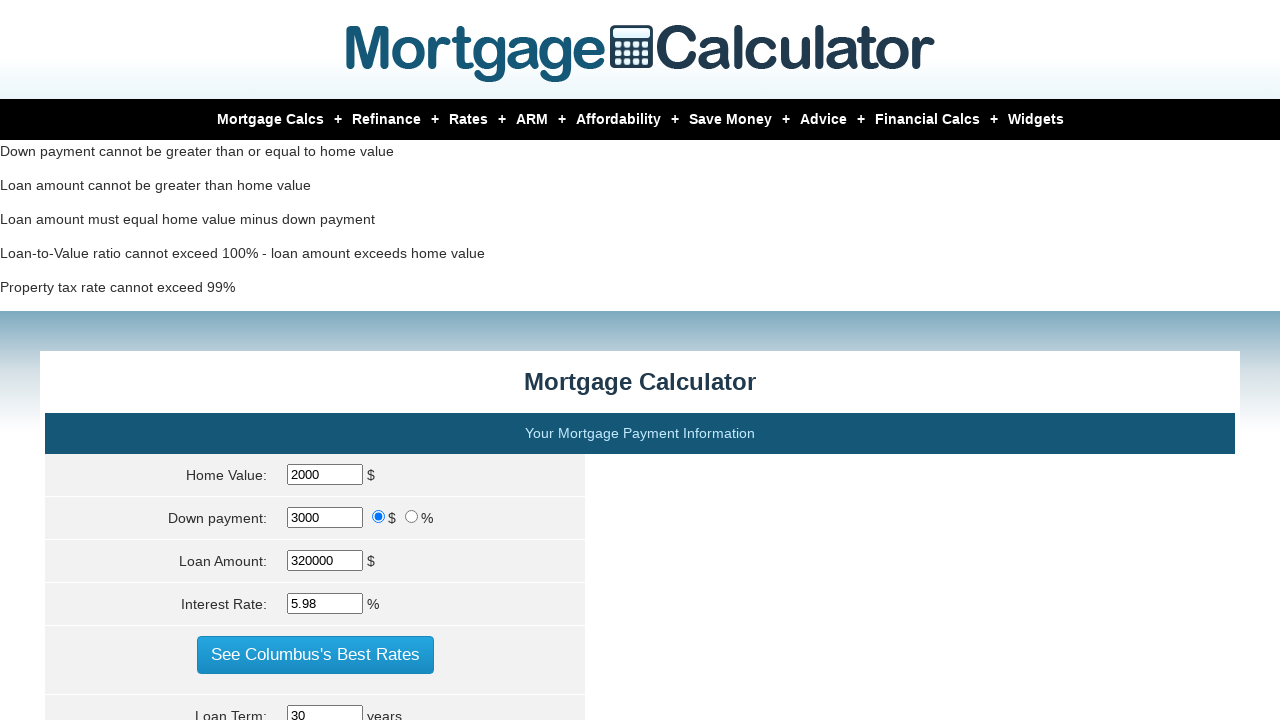